Tests JavaScript alert handling by clicking a button, accepting an alert dialog, reading a value from the page, calculating a result using a mathematical formula, and submitting the answer.

Starting URL: http://suninjuly.github.io/alert_accept.html

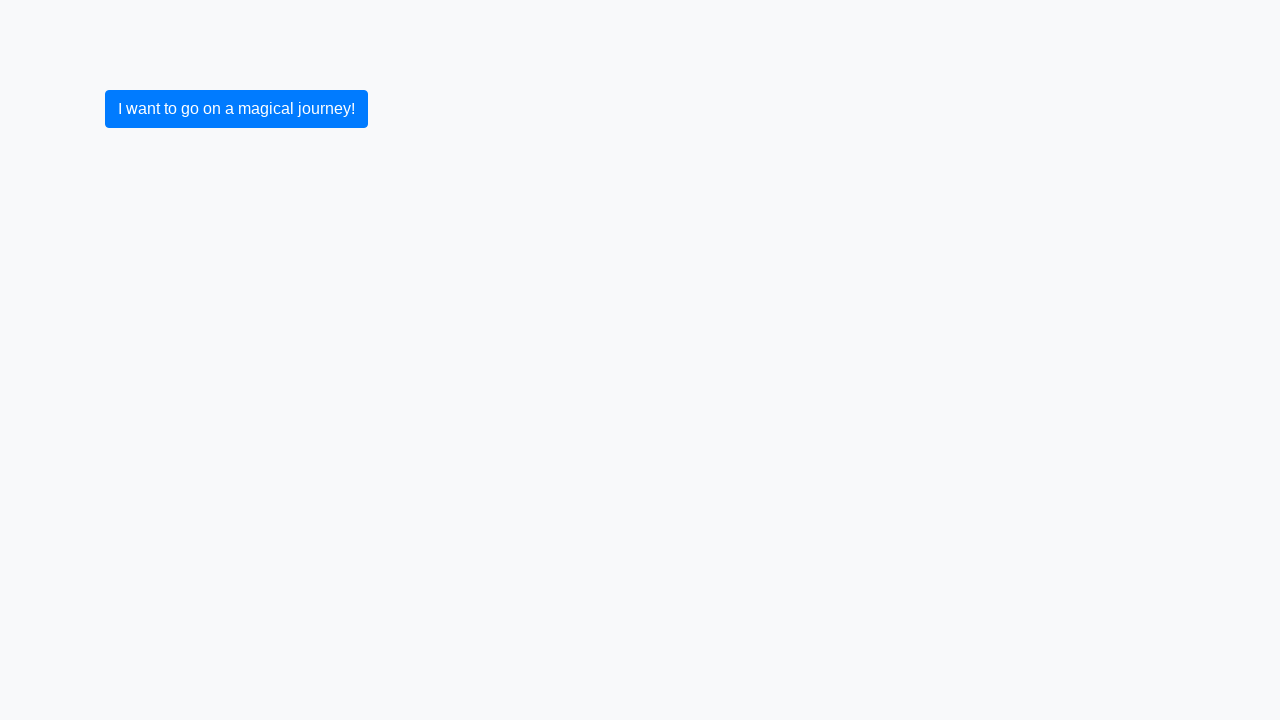

Clicked button to trigger JavaScript alert at (236, 109) on .btn
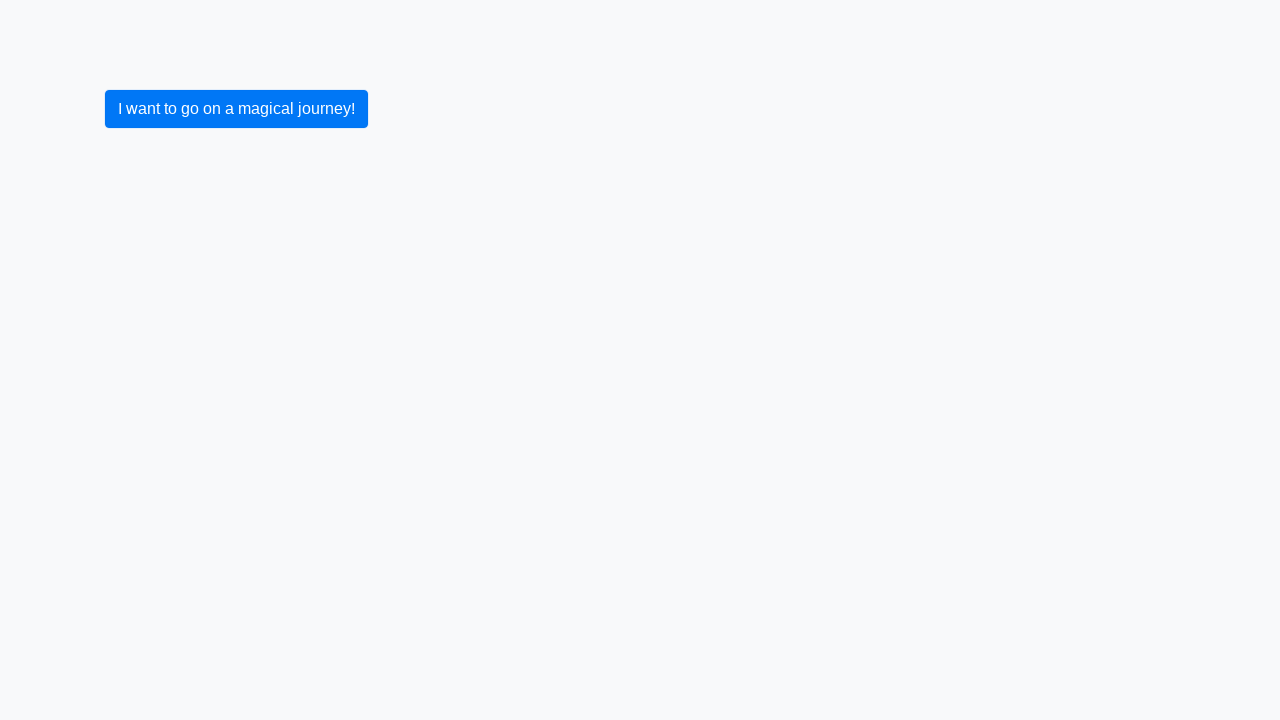

Set up alert dialog handler to accept dialogs
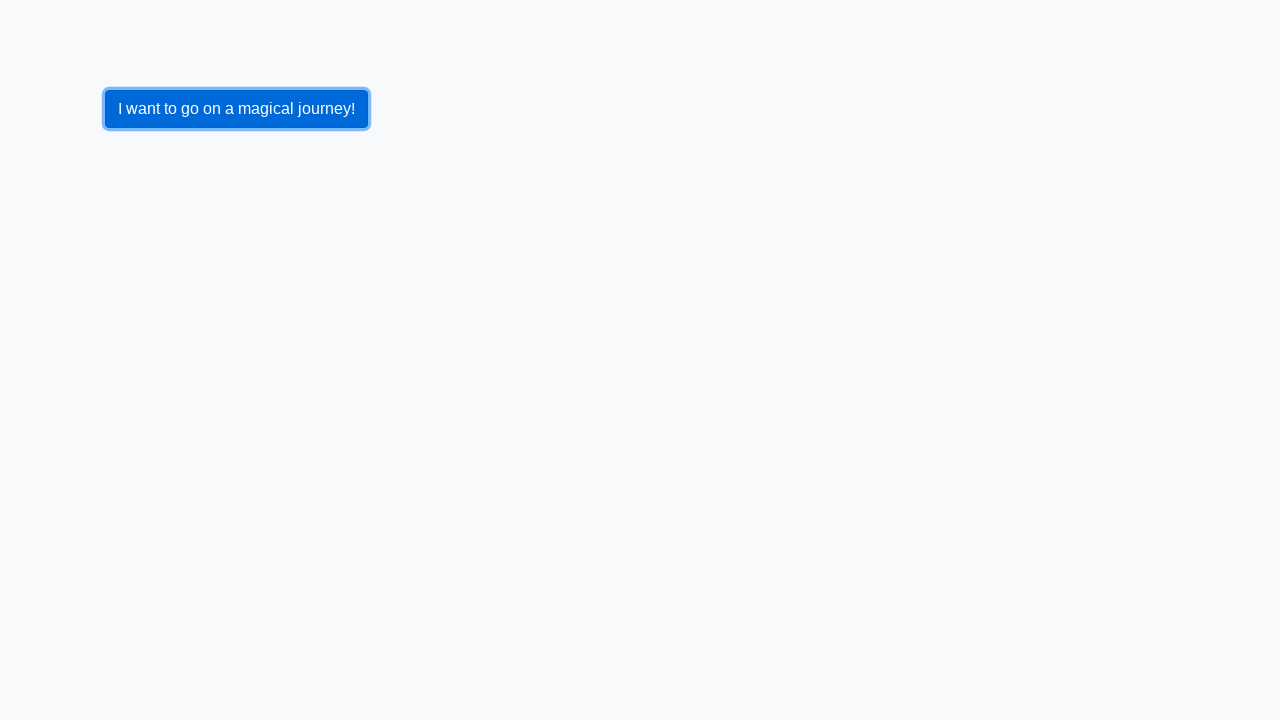

Clicked button again to trigger alert with handler ready at (236, 109) on .btn
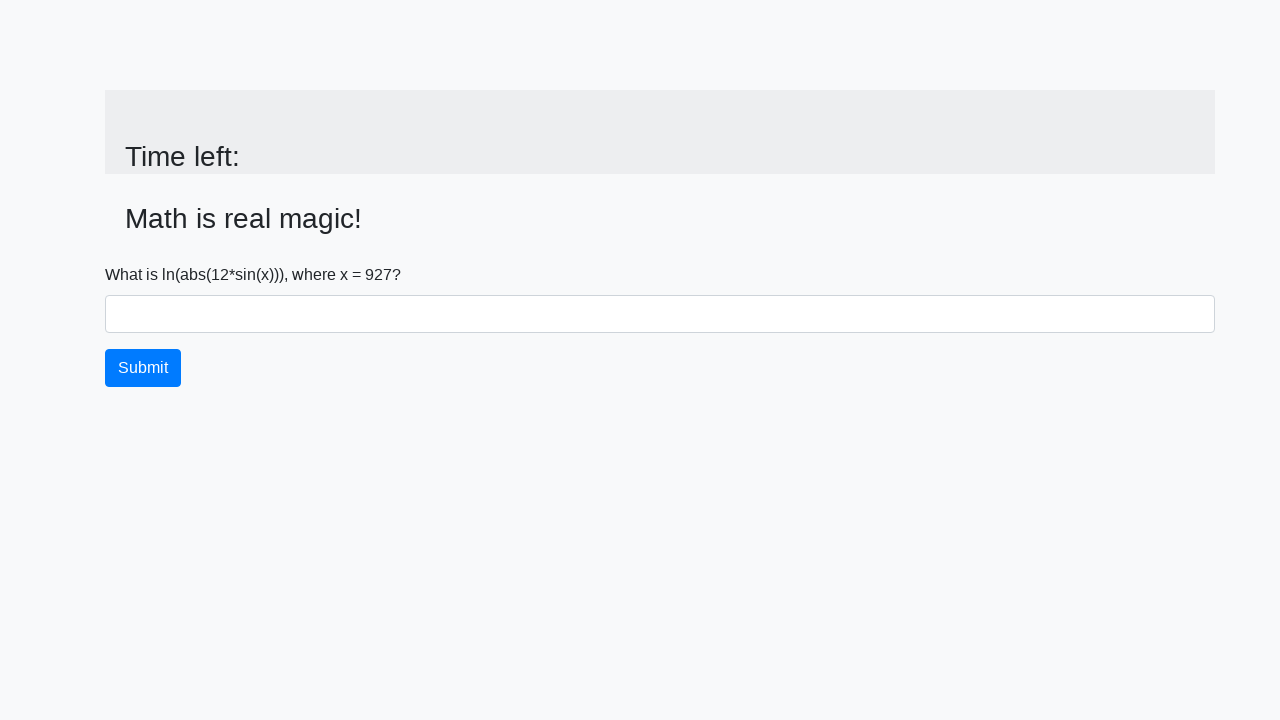

Set up one-time alert dialog handler to accept next dialog
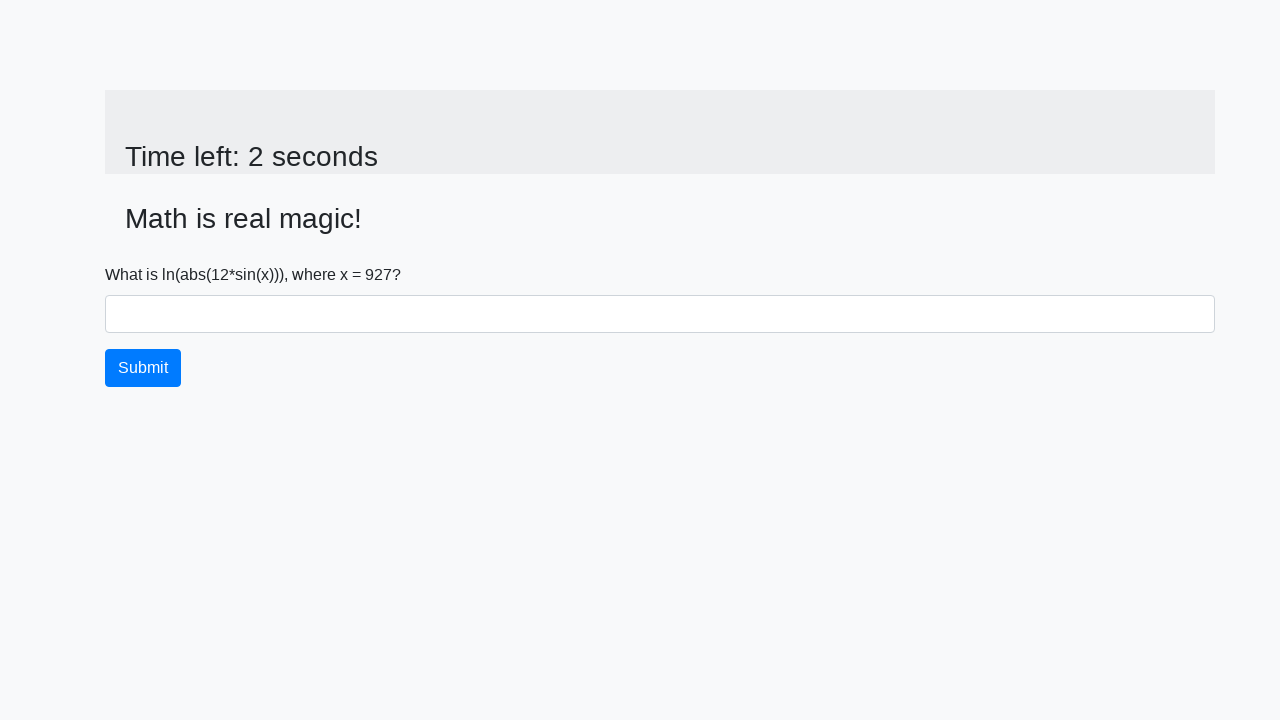

Clicked button to trigger alert and accepted it at (143, 368) on .btn
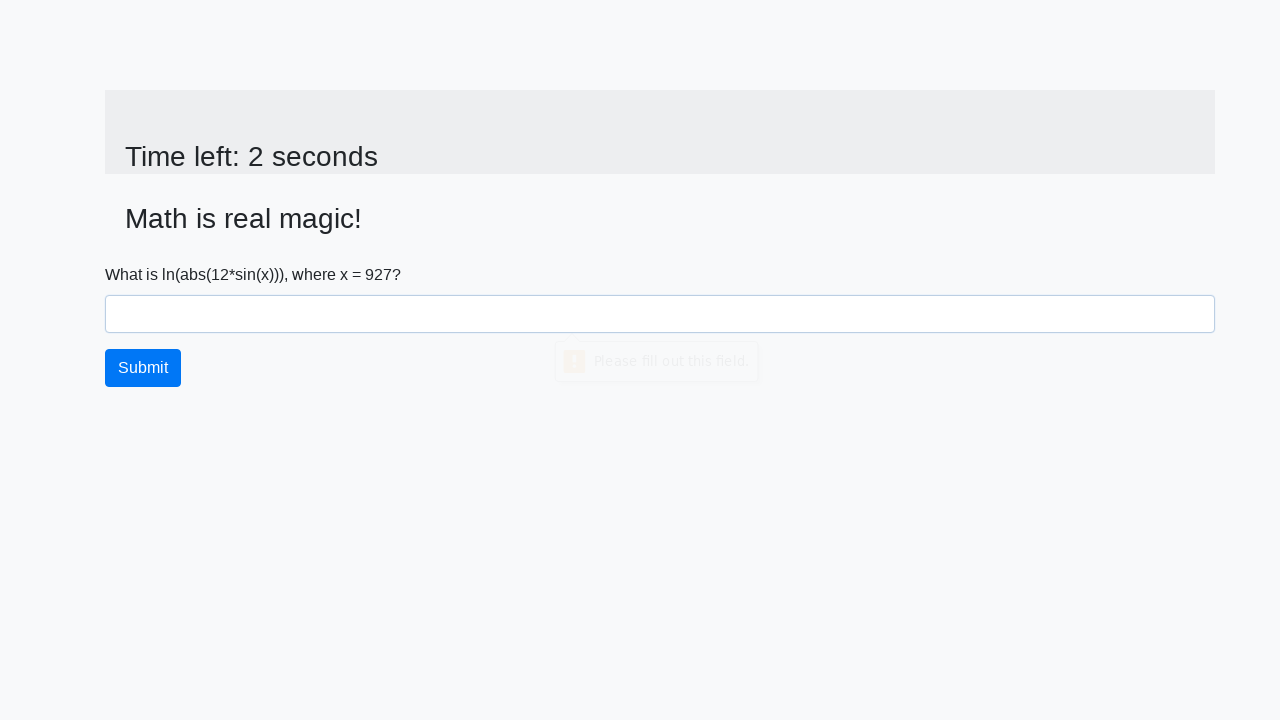

Read value from page: 927
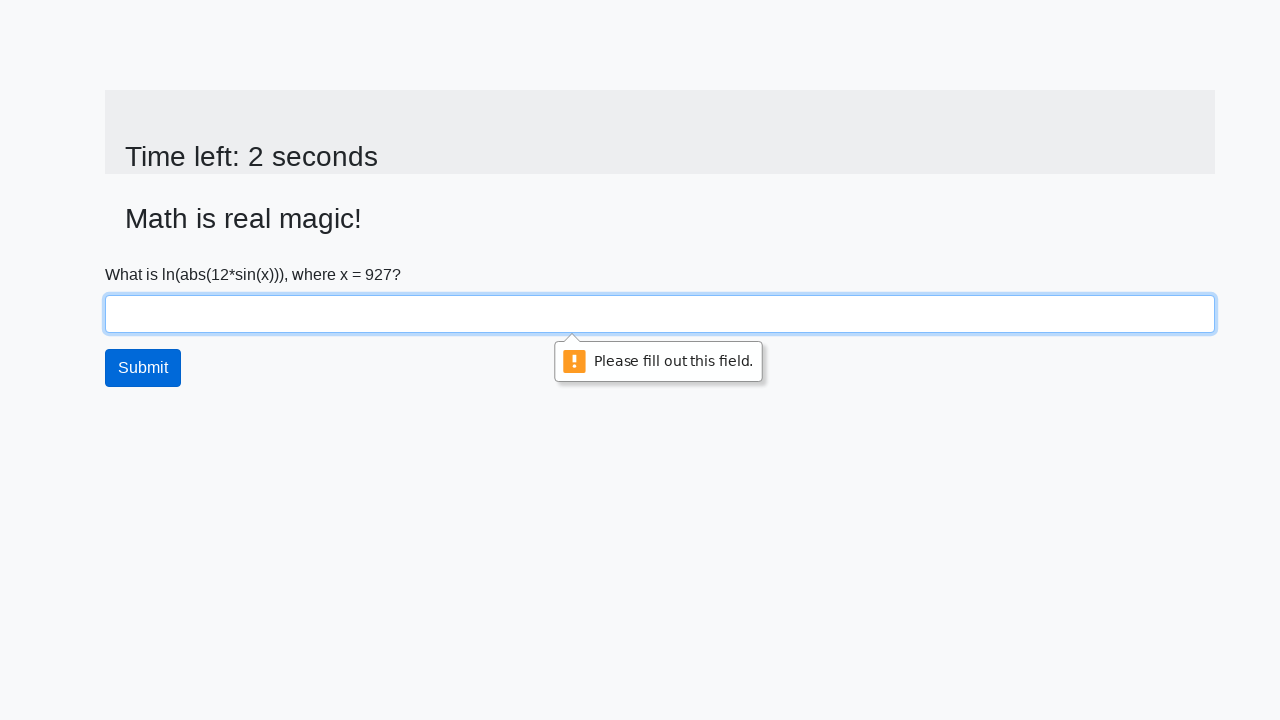

Calculated result using formula: 1.007112199157718
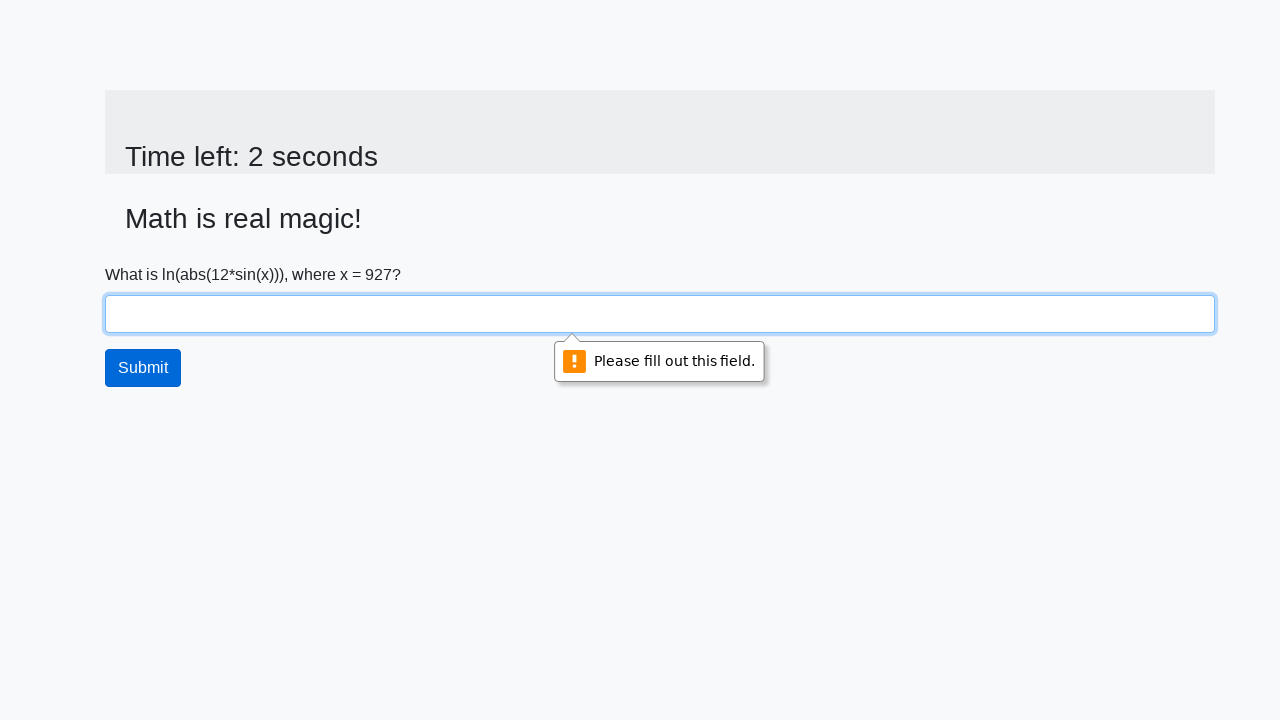

Filled answer field with calculated value: 1.007112199157718 on #answer
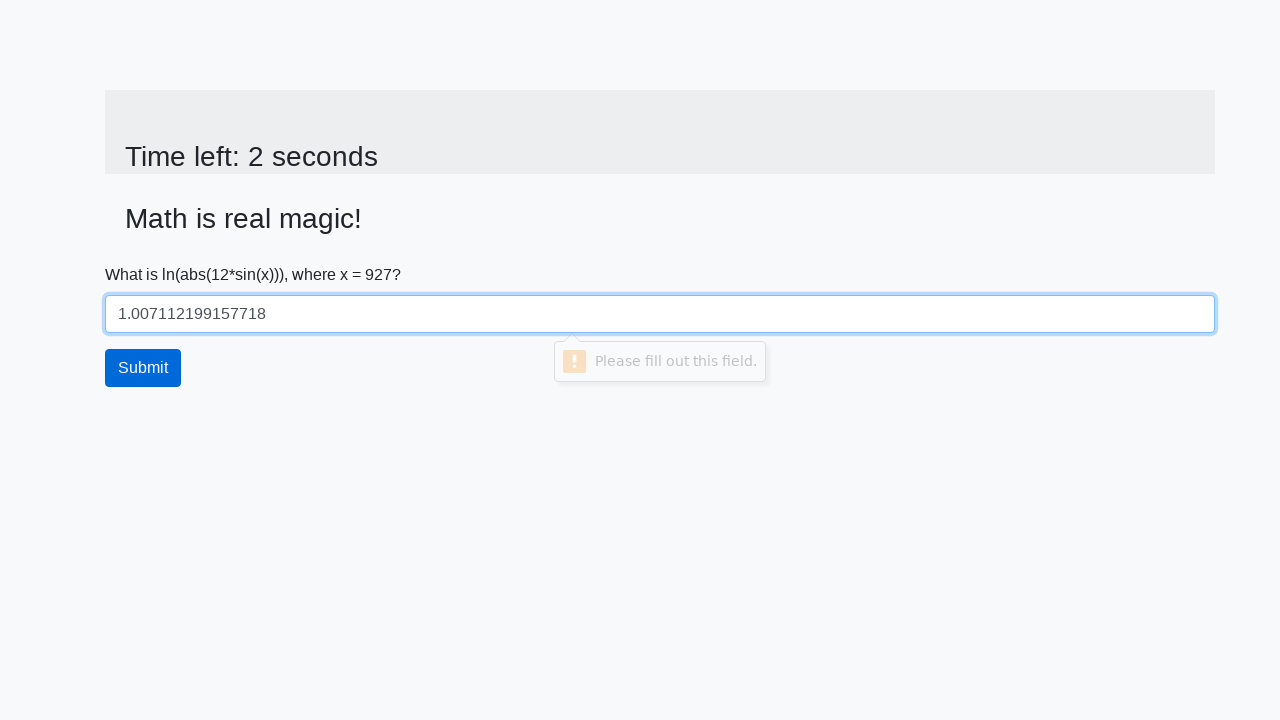

Clicked submit button to submit the answer at (143, 368) on .btn
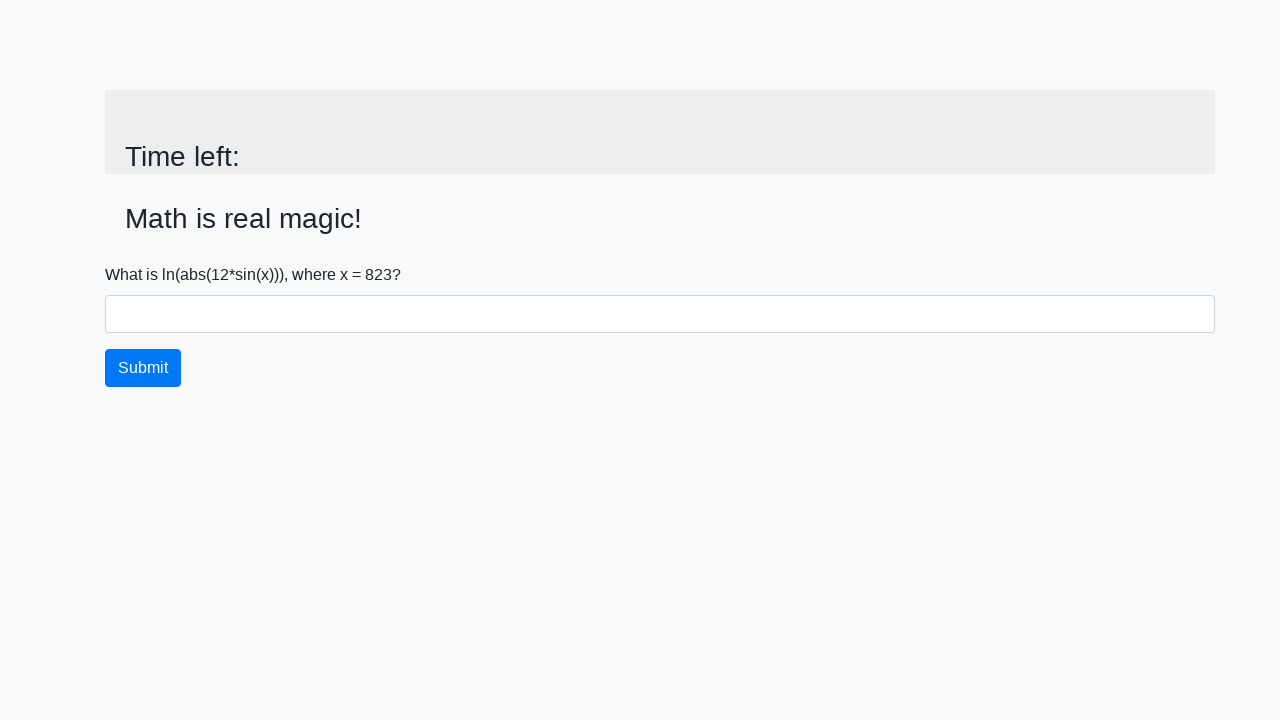

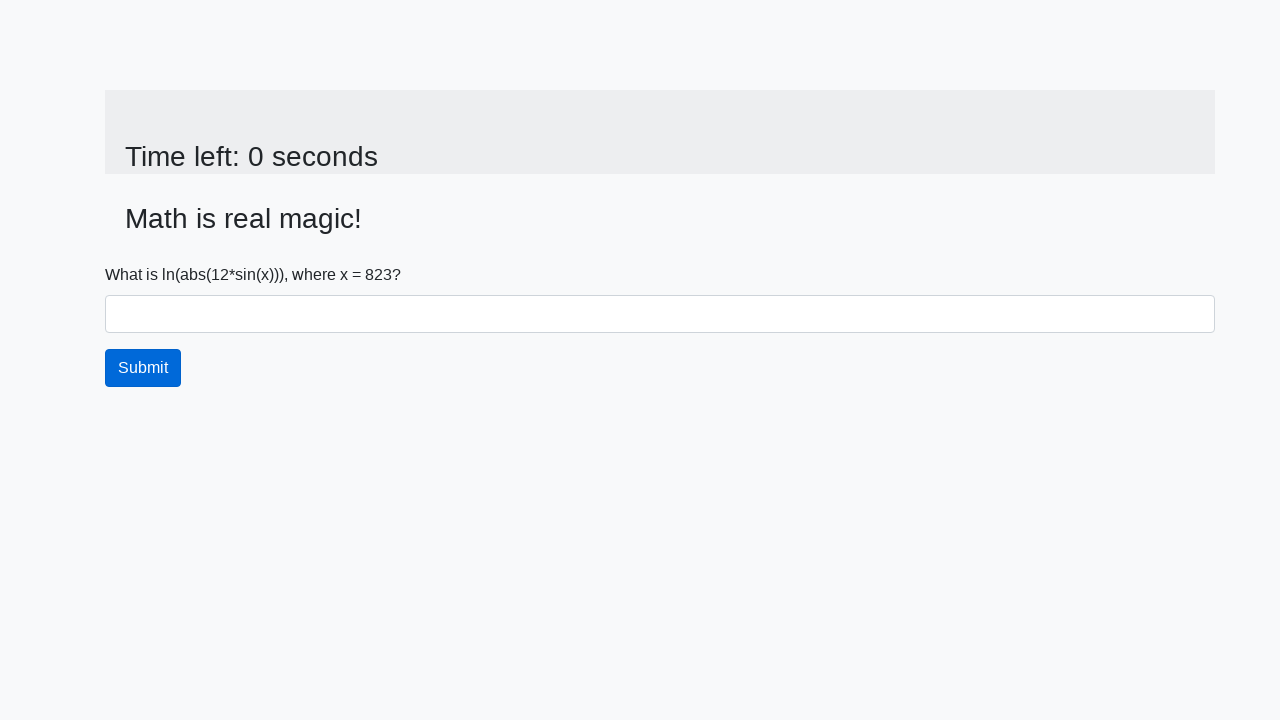